Tests the first FAQ accordion dropdown by clicking to expand it and verifying the displayed text about daily rental pricing

Starting URL: https://qa-scooter.praktikum-services.ru

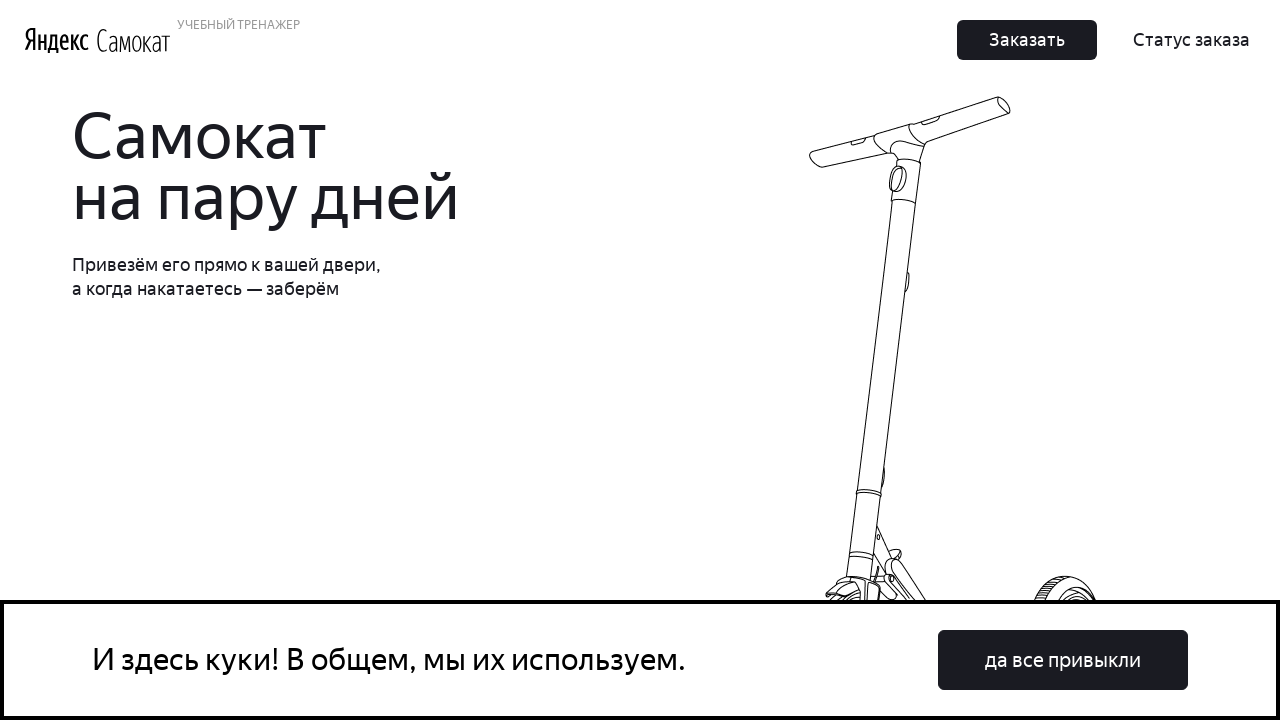

Clicked the first FAQ accordion dropdown to expand it at (967, 361) on //*[@id="root"]/div/div/div[5]/div[2]/div/div[1]
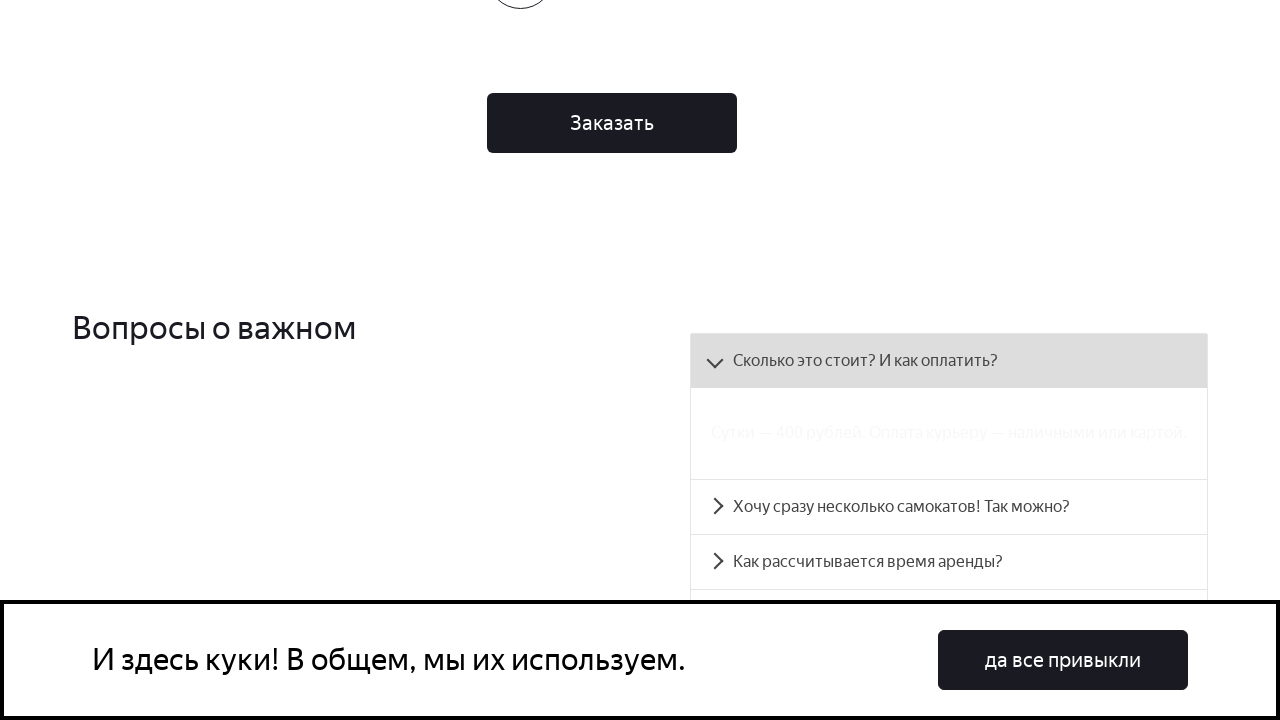

Verified the expanded accordion panel text about daily rental pricing is displayed
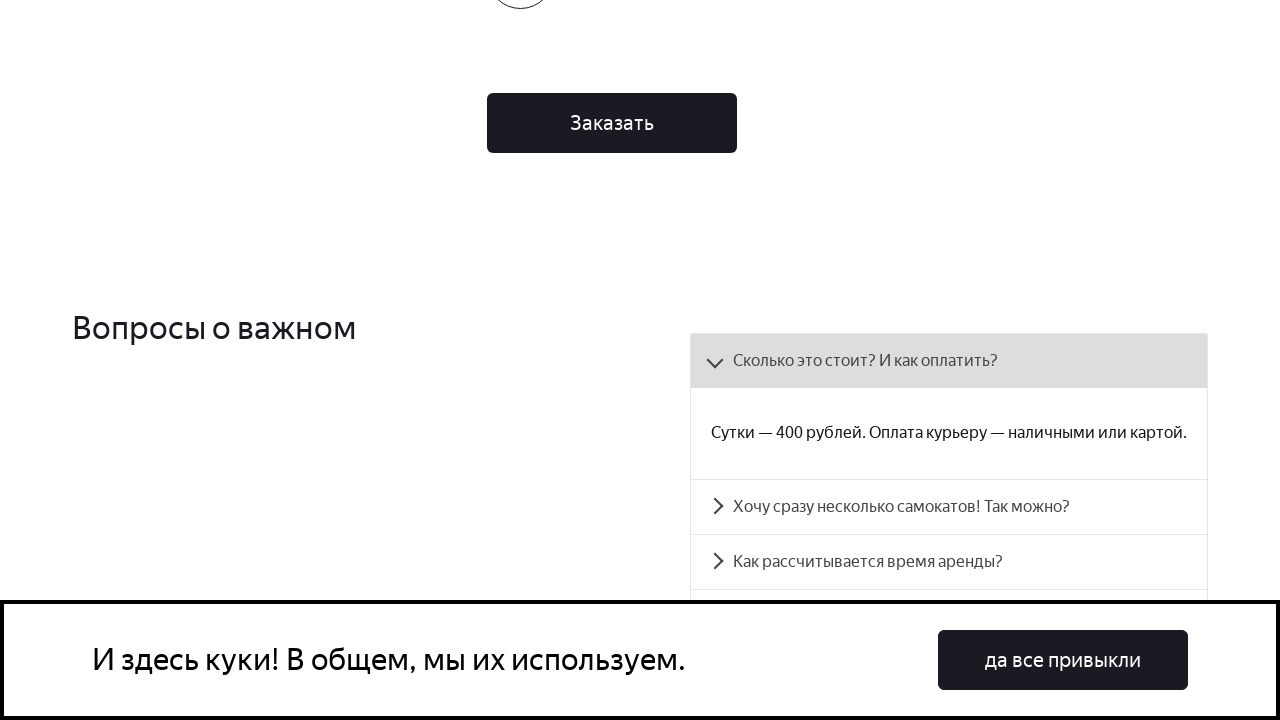

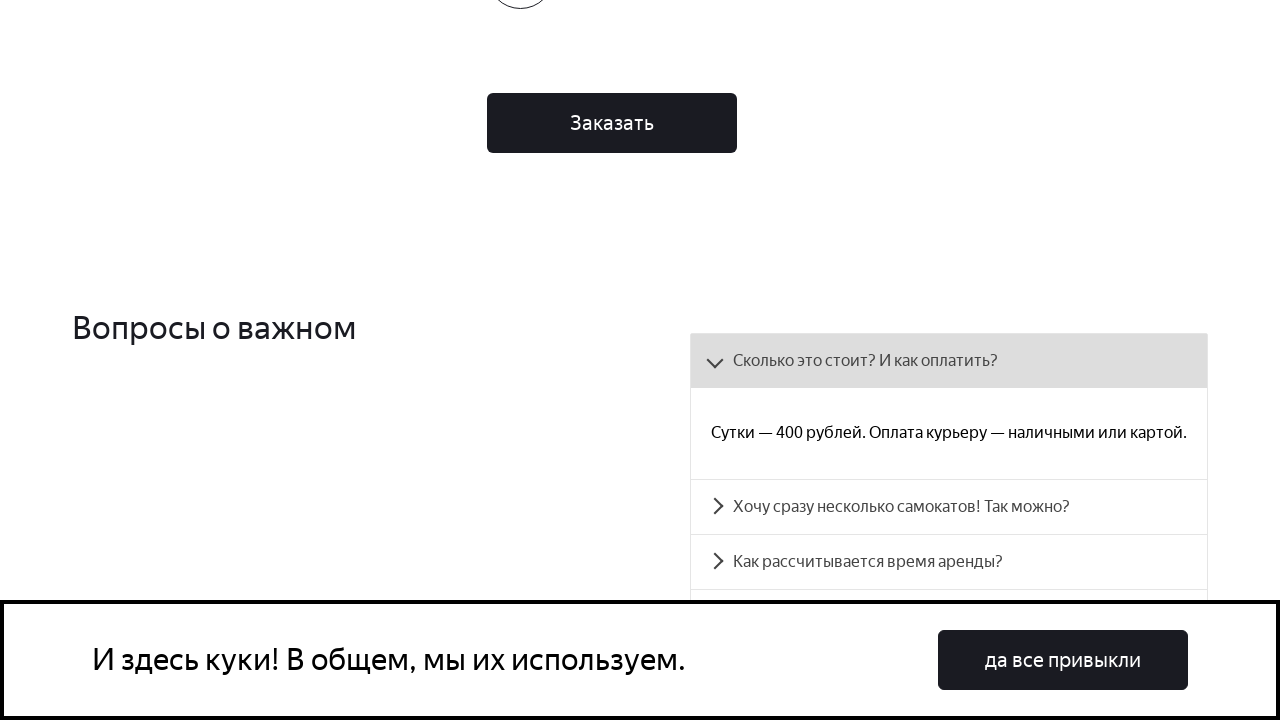